Tests copying text from an iframe popup and submitting it in a form to verify correct submission

Starting URL: https://www.qa-practice.com/elements/popup/iframe_popup

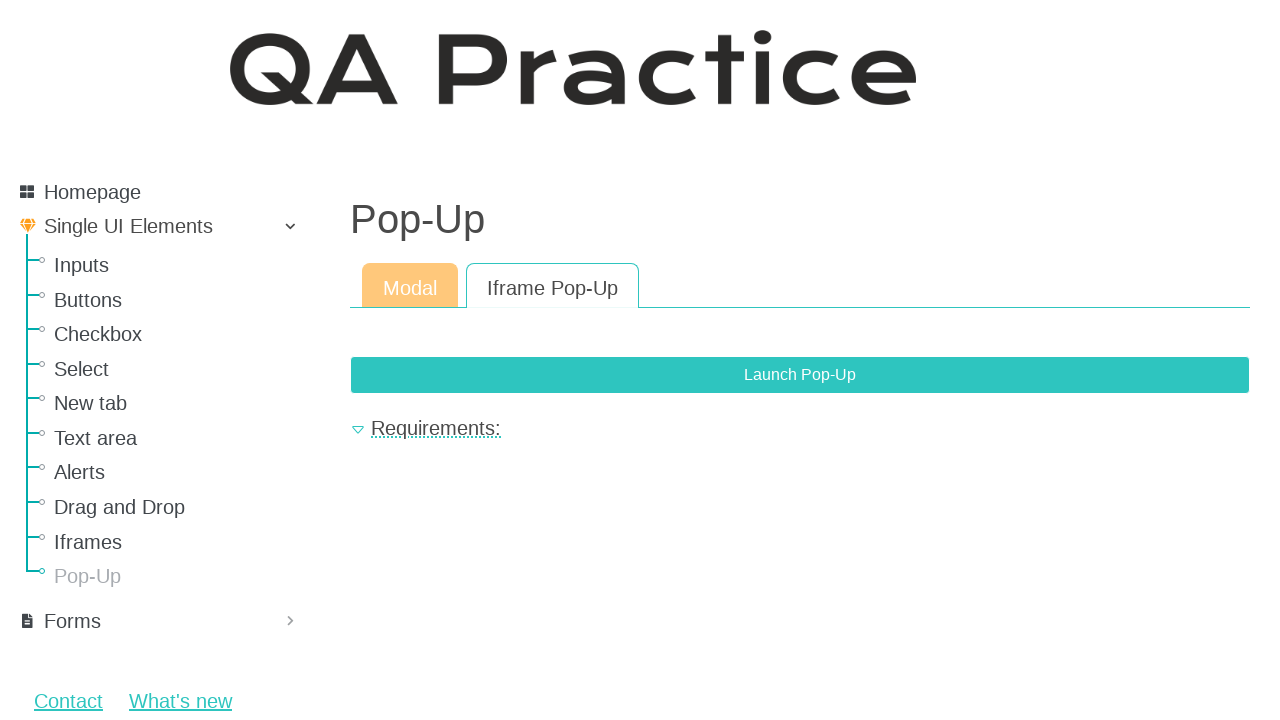

Clicked button to open iframe popup modal at (800, 375) on xpath=//button[@data-bs-target="#exampleModal"]
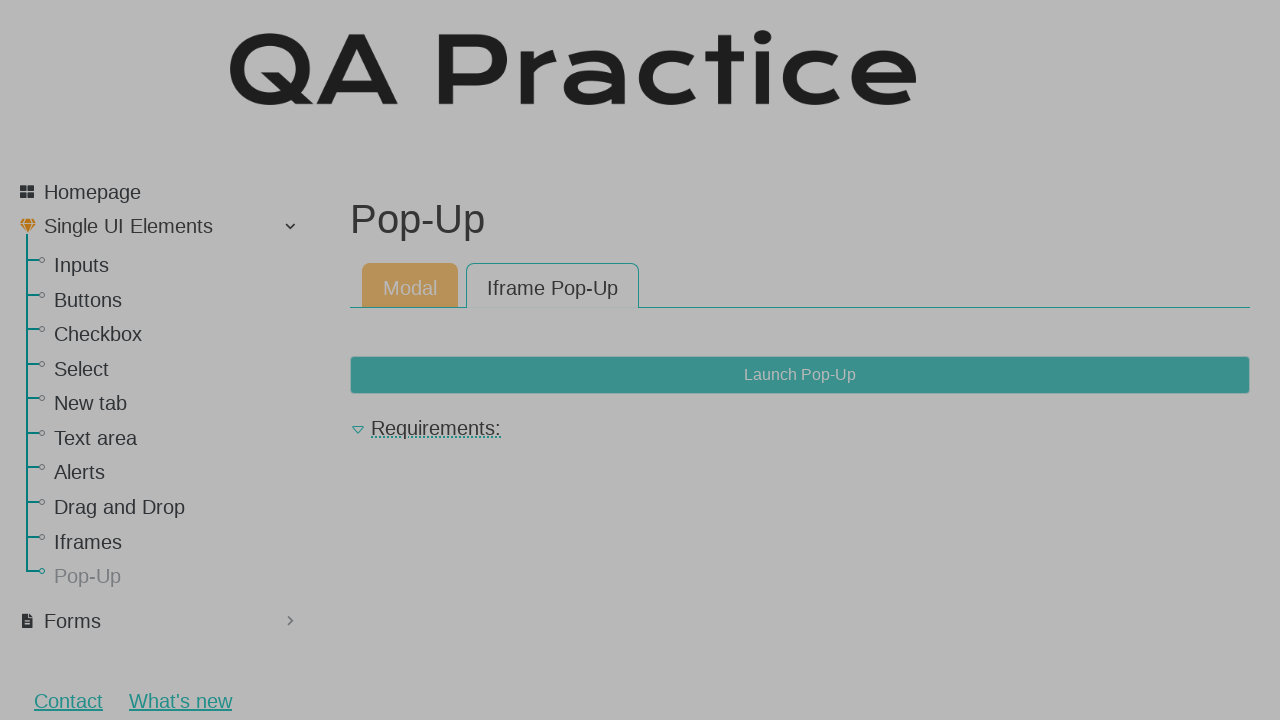

Retrieved text from iframe popup element
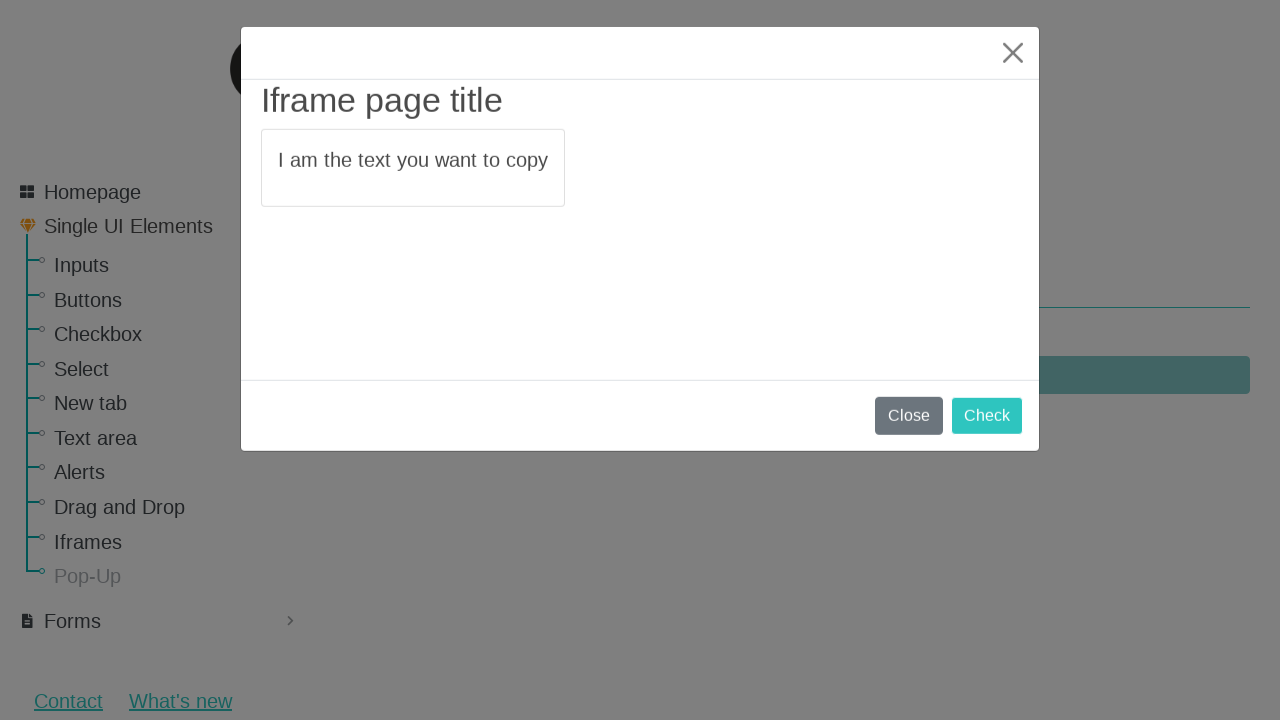

Clicked submit button in modal at (987, 418) on xpath=//button[@class="btn btn-primary" and @type="submit"]
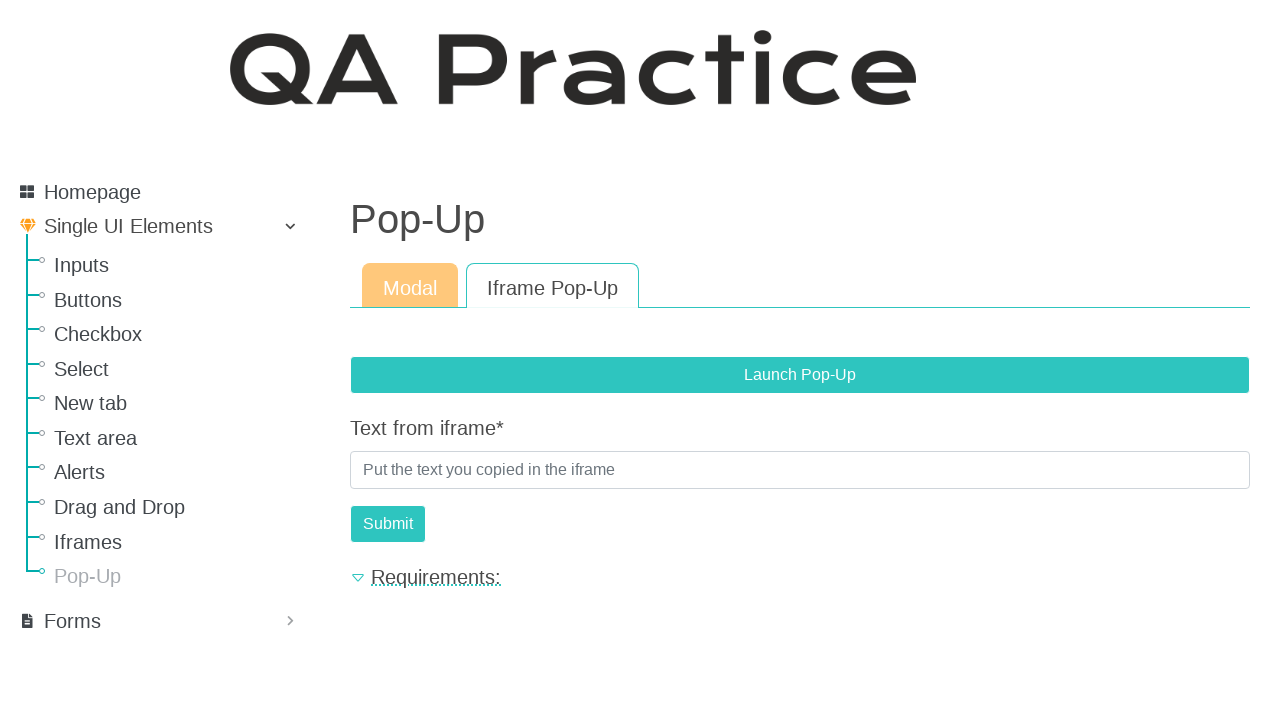

Filled form input with text copied from iframe on xpath=//input[@id="id_text_from_iframe"]
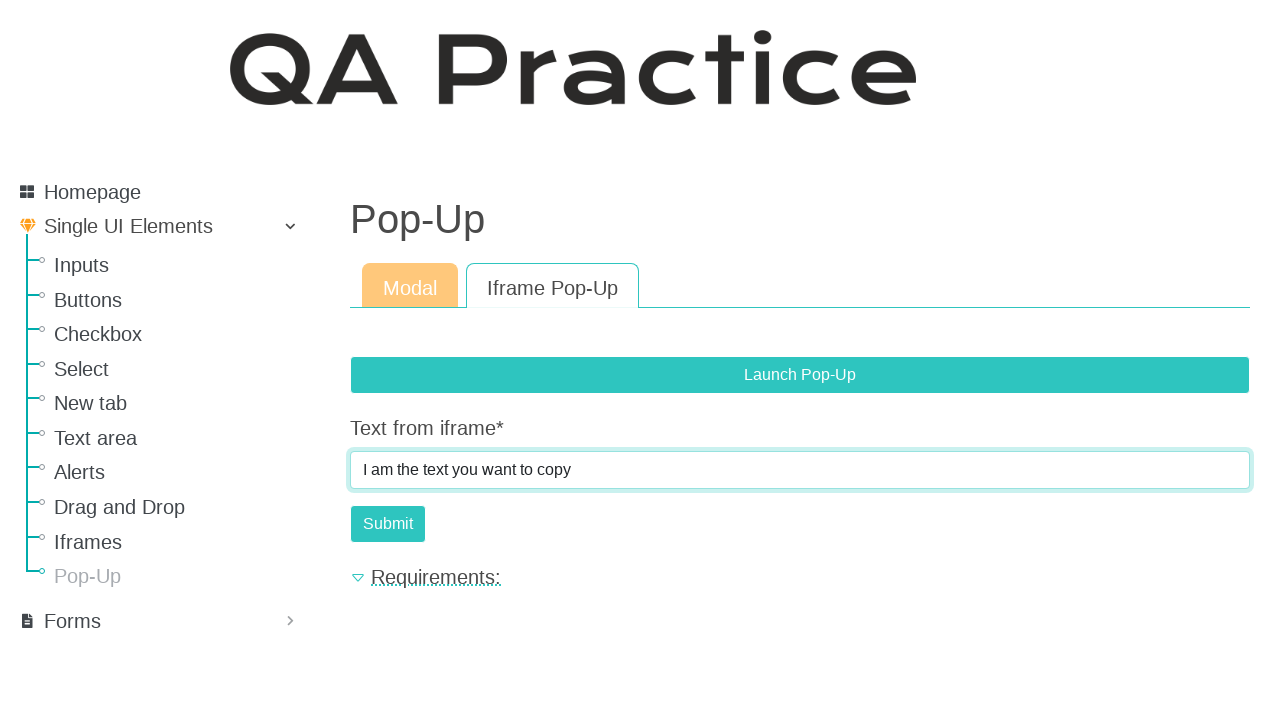

Clicked form submit button at (388, 524) on #submit-id-submit
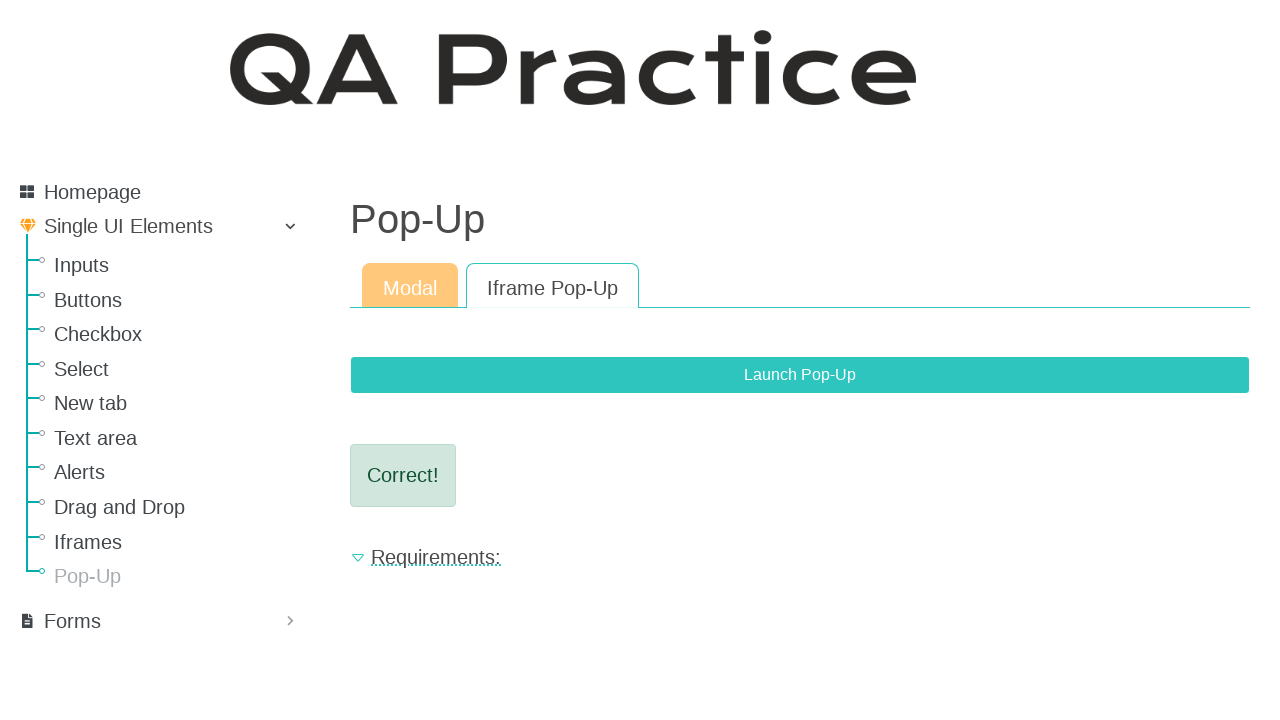

Form submission result loaded and verified
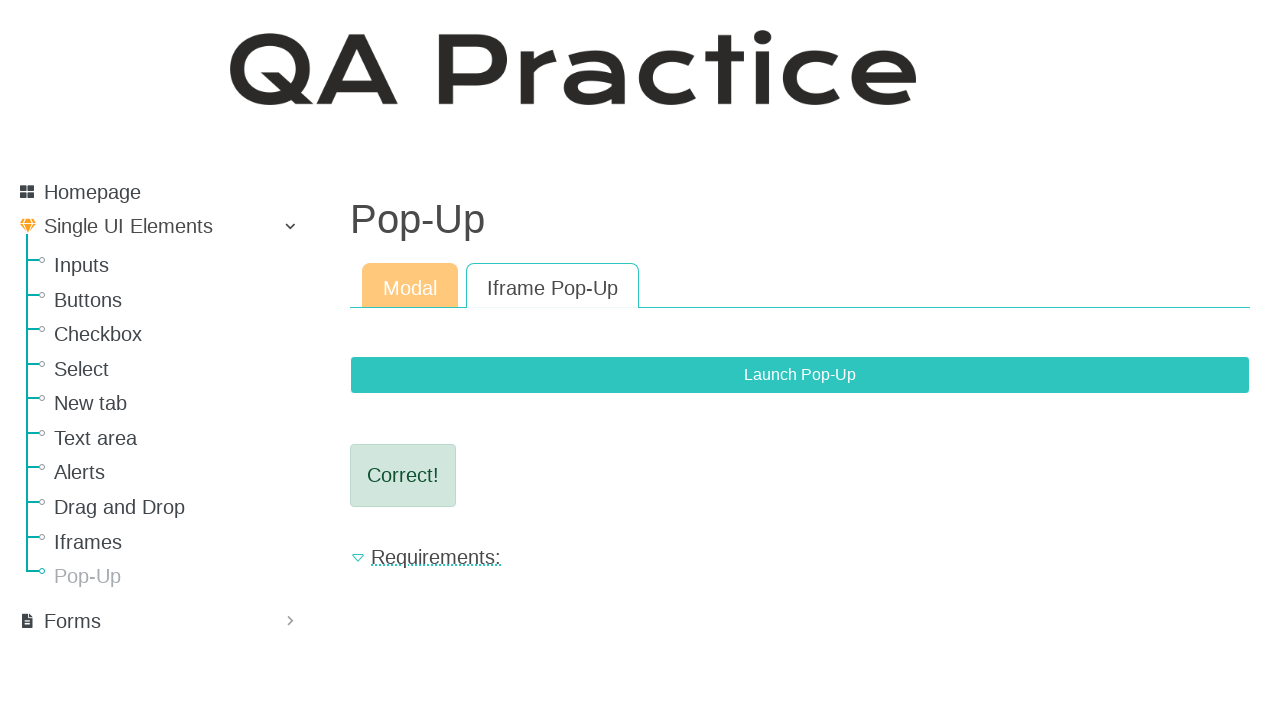

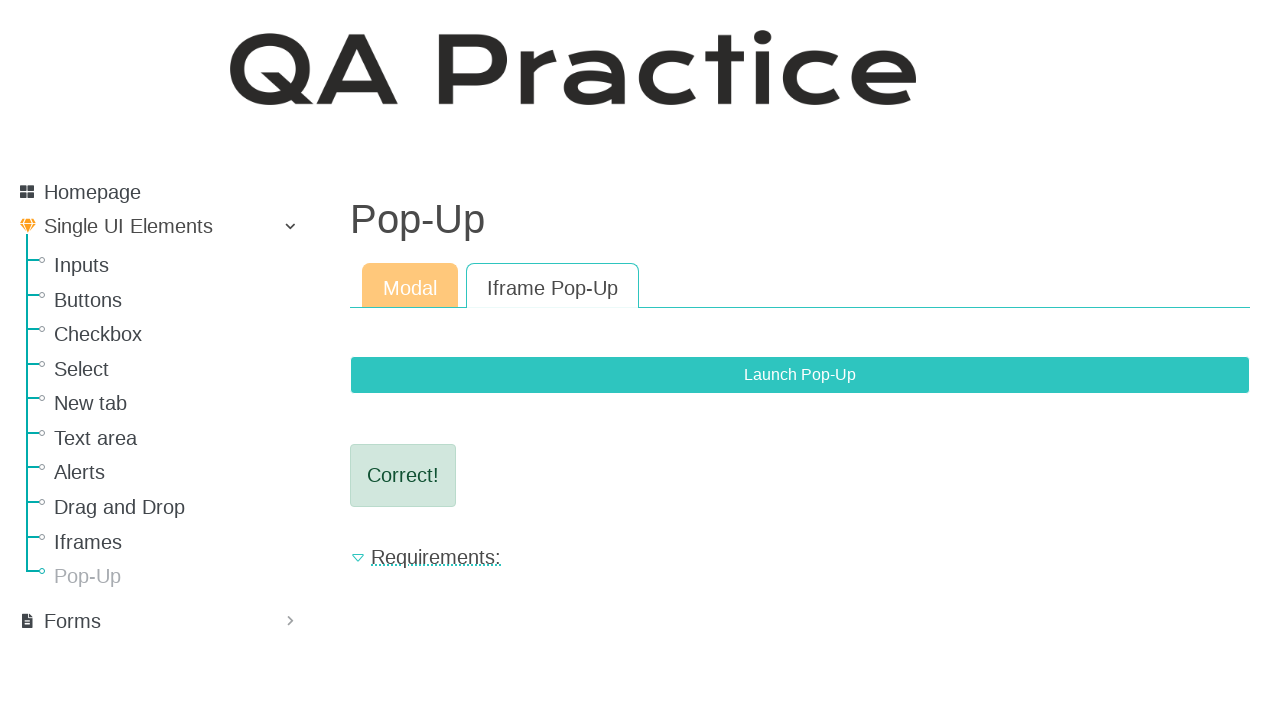